Tests that Clear completed button is hidden when there are no completed items

Starting URL: https://demo.playwright.dev/todomvc

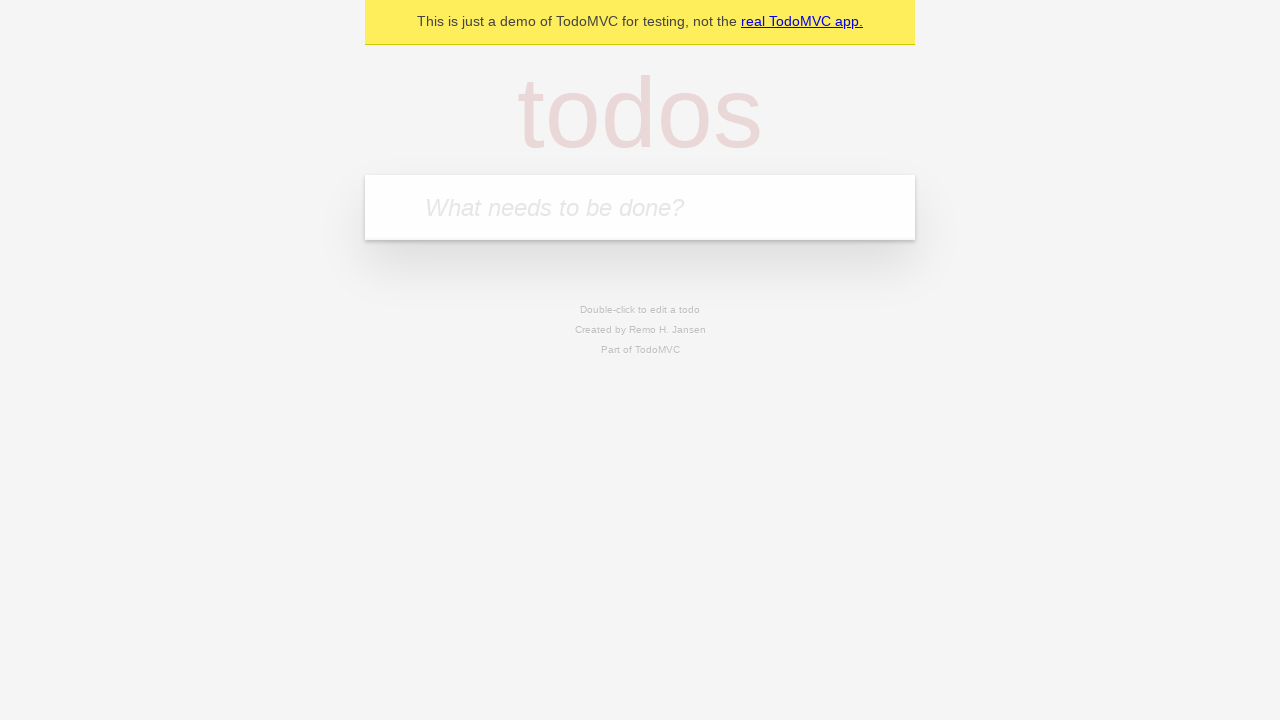

Filled todo input with 'buy some cheese' on internal:attr=[placeholder="What needs to be done?"i]
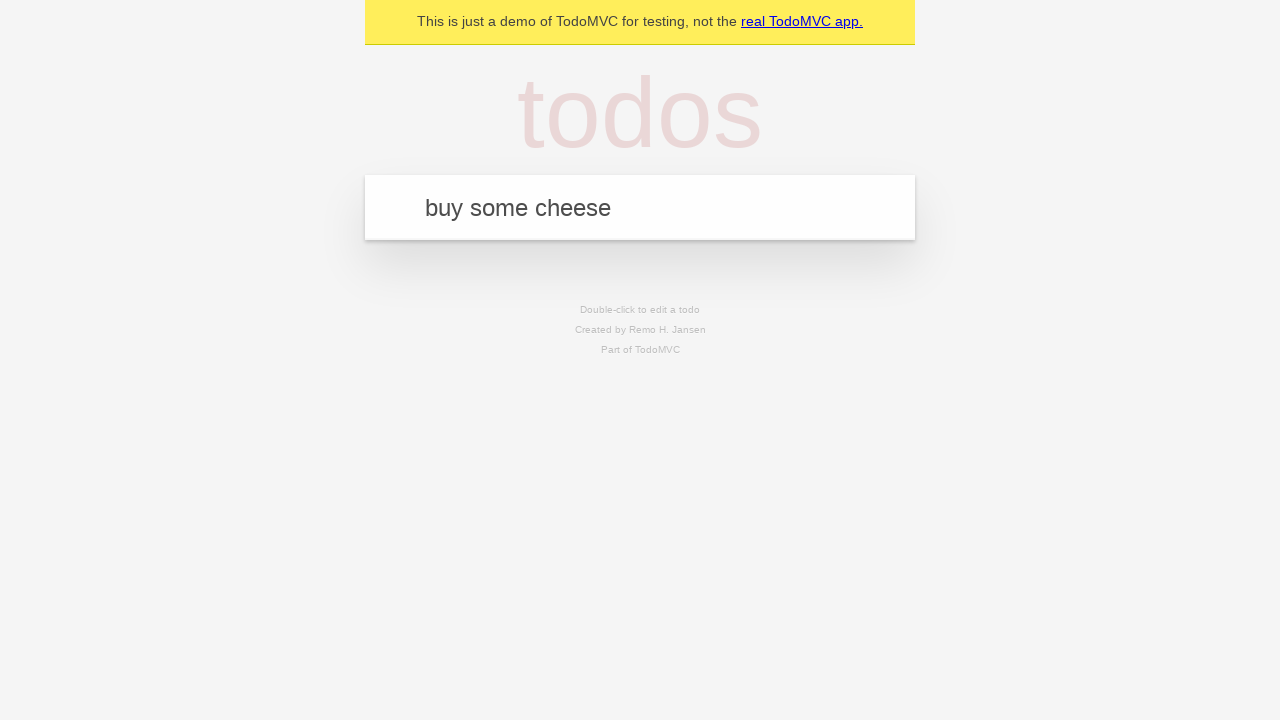

Pressed Enter to add first todo on internal:attr=[placeholder="What needs to be done?"i]
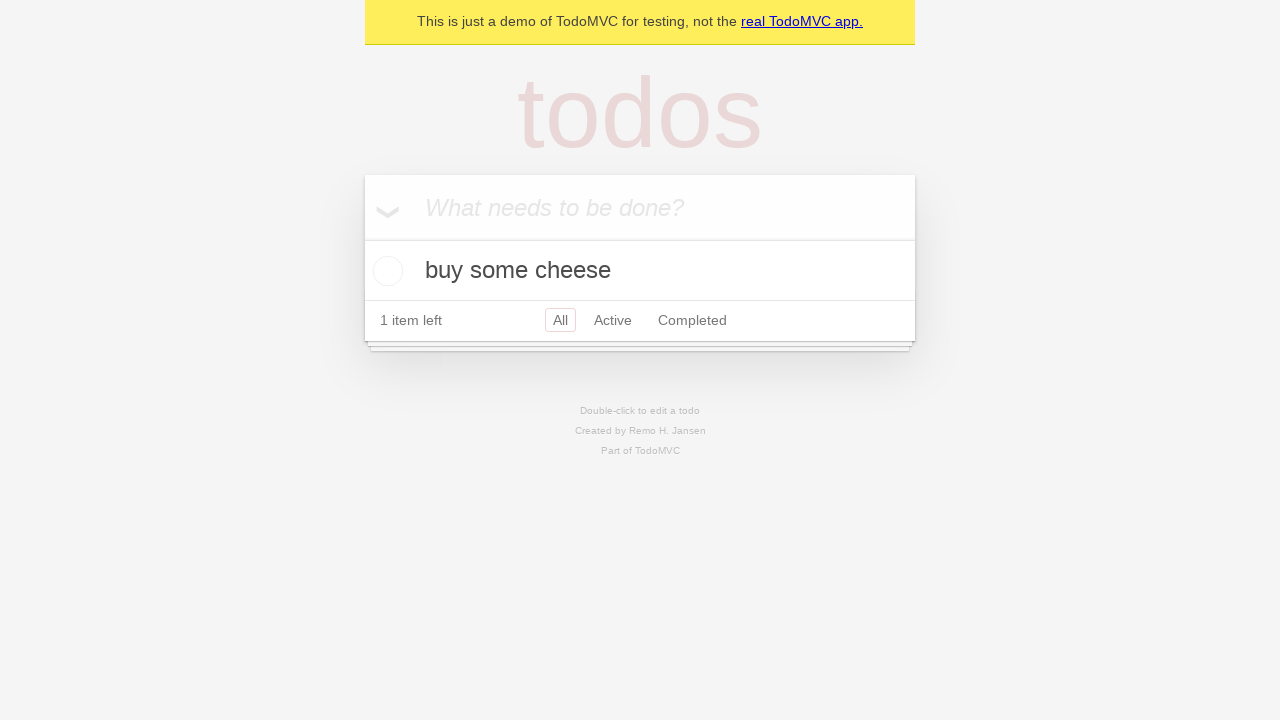

Filled todo input with 'feed the cat' on internal:attr=[placeholder="What needs to be done?"i]
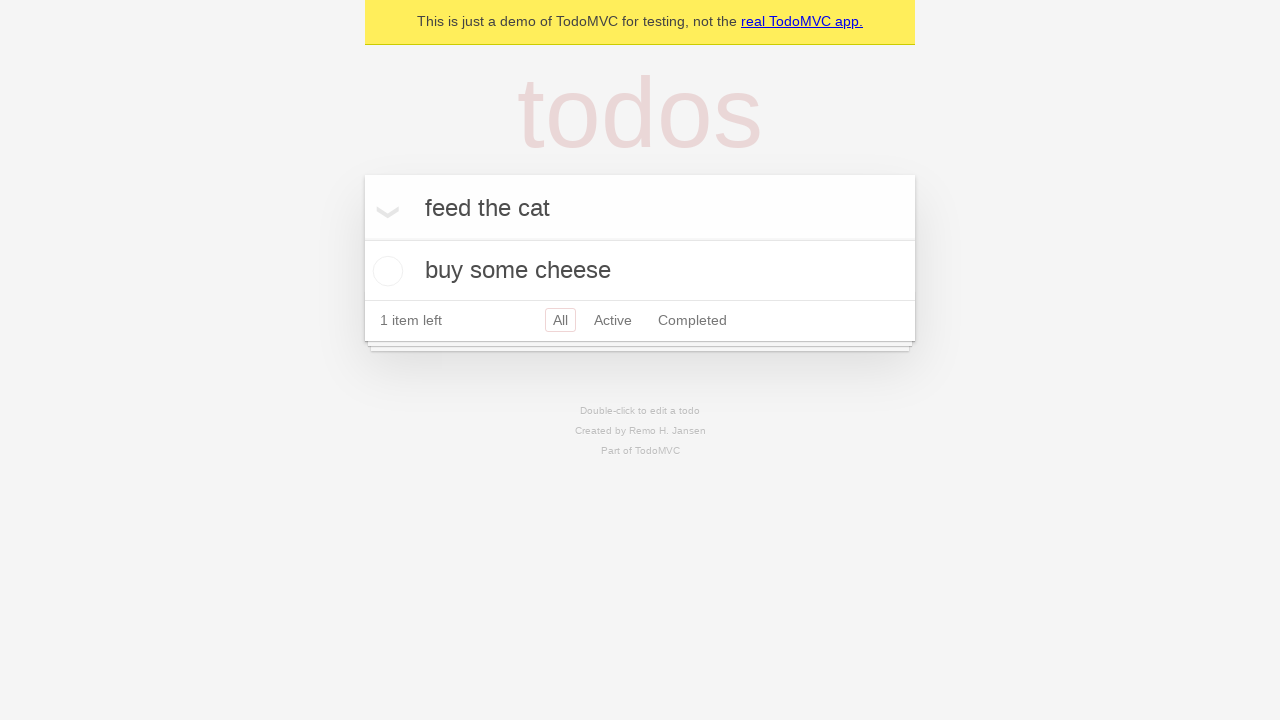

Pressed Enter to add second todo on internal:attr=[placeholder="What needs to be done?"i]
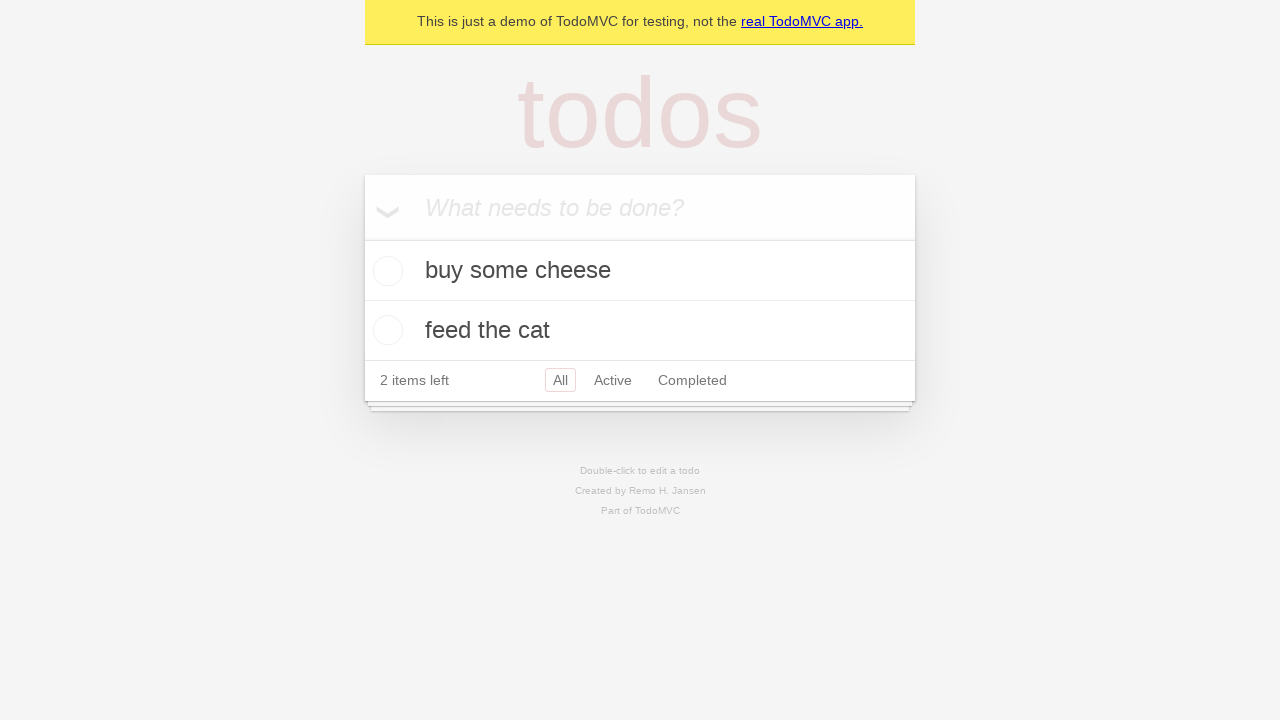

Filled todo input with 'book a doctors appointment' on internal:attr=[placeholder="What needs to be done?"i]
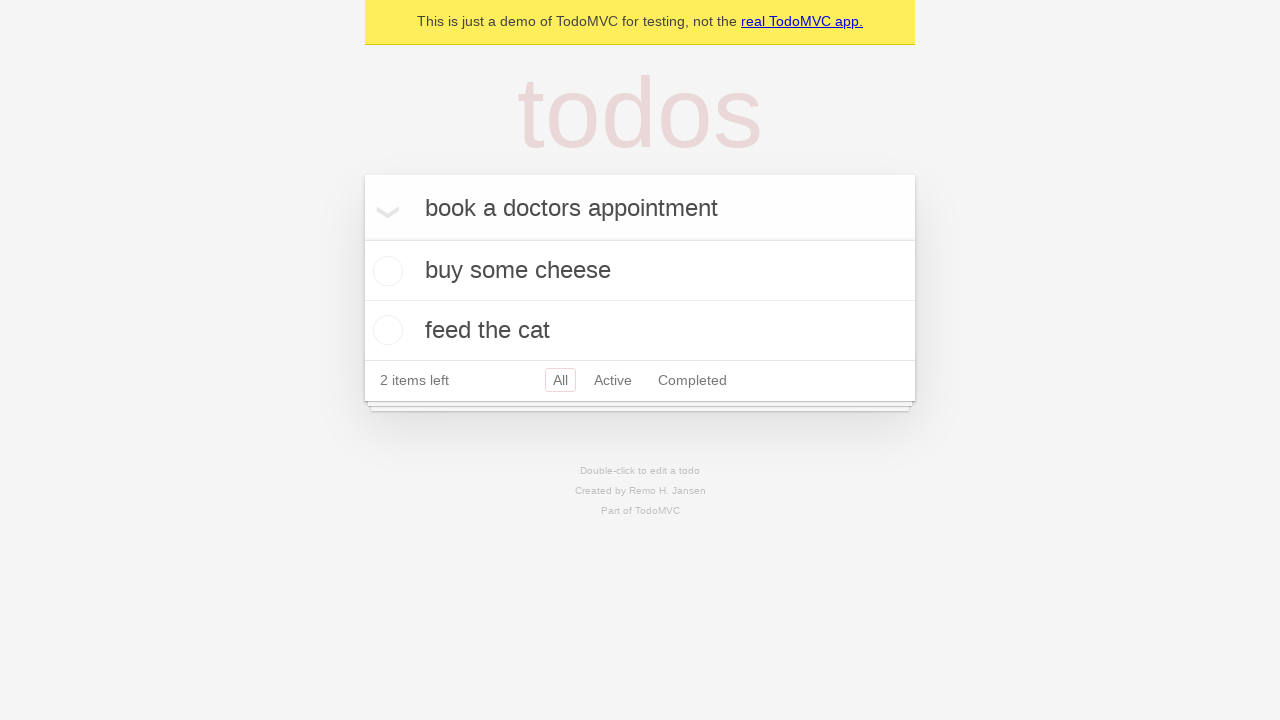

Pressed Enter to add third todo on internal:attr=[placeholder="What needs to be done?"i]
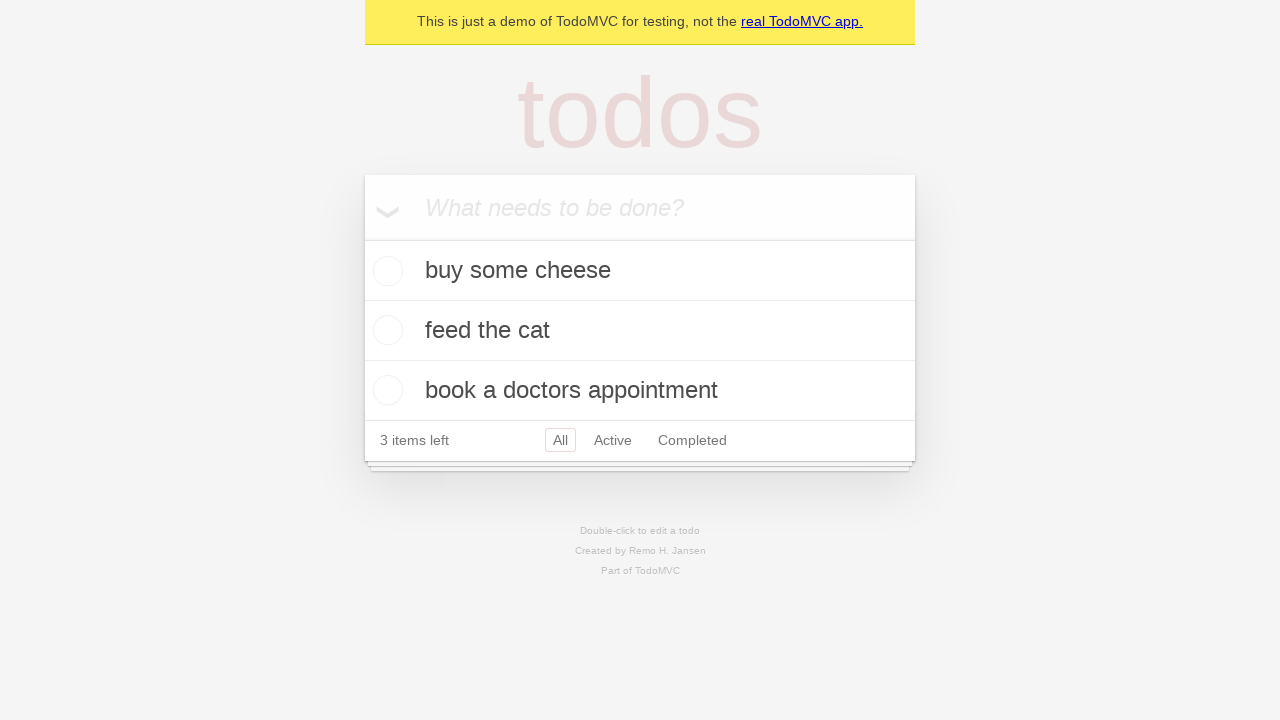

Checked the first todo item at (385, 271) on .todo-list li .toggle >> nth=0
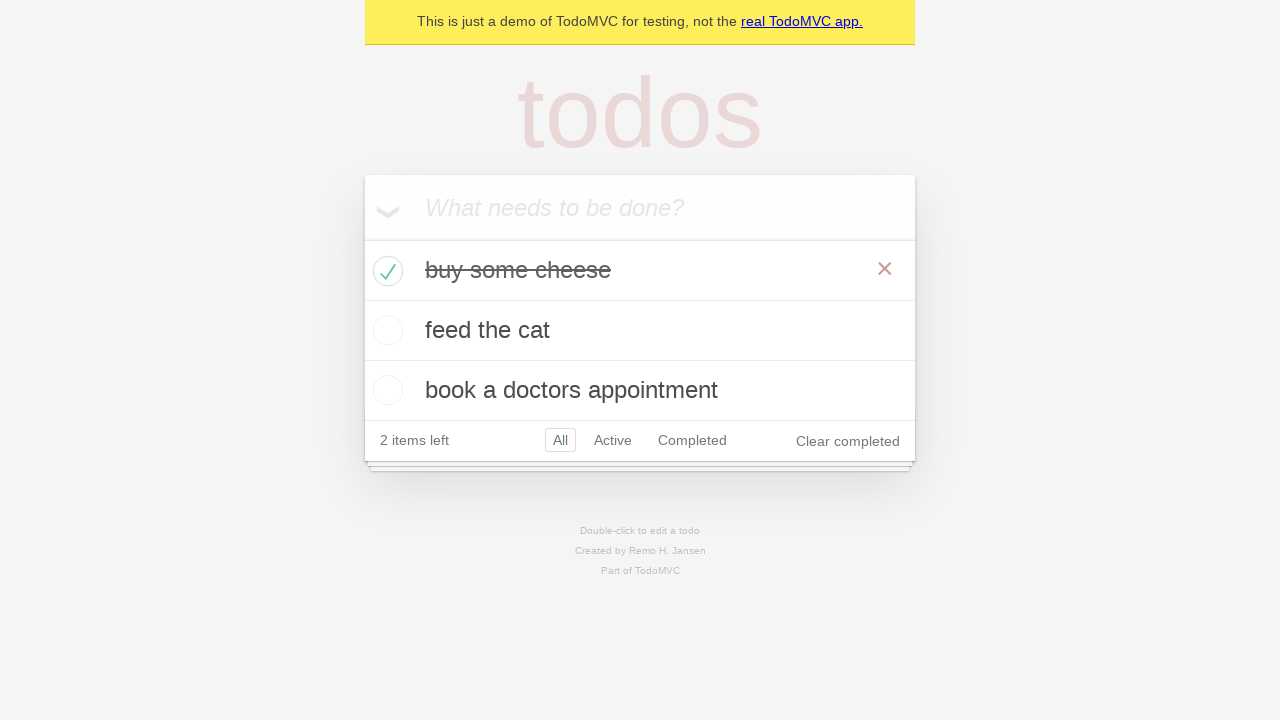

Clicked Clear completed button at (848, 441) on internal:role=button[name="Clear completed"i]
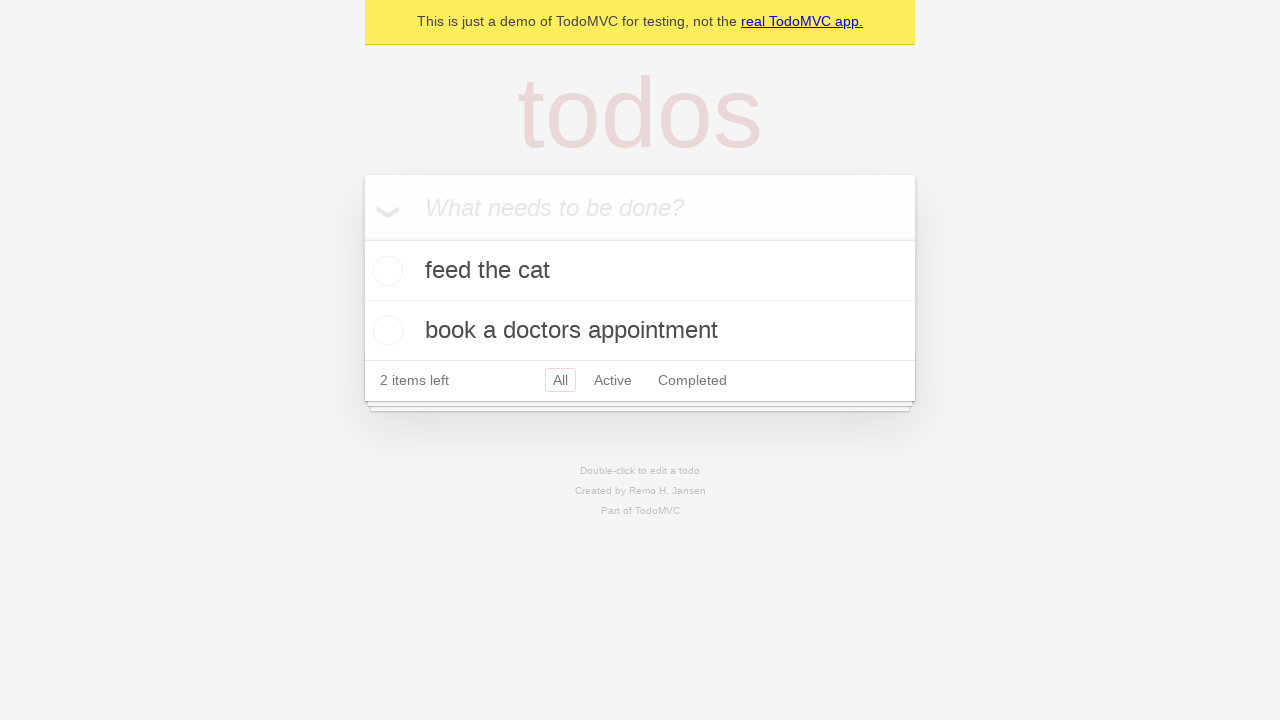

Verified that Clear completed button is hidden when no items are completed
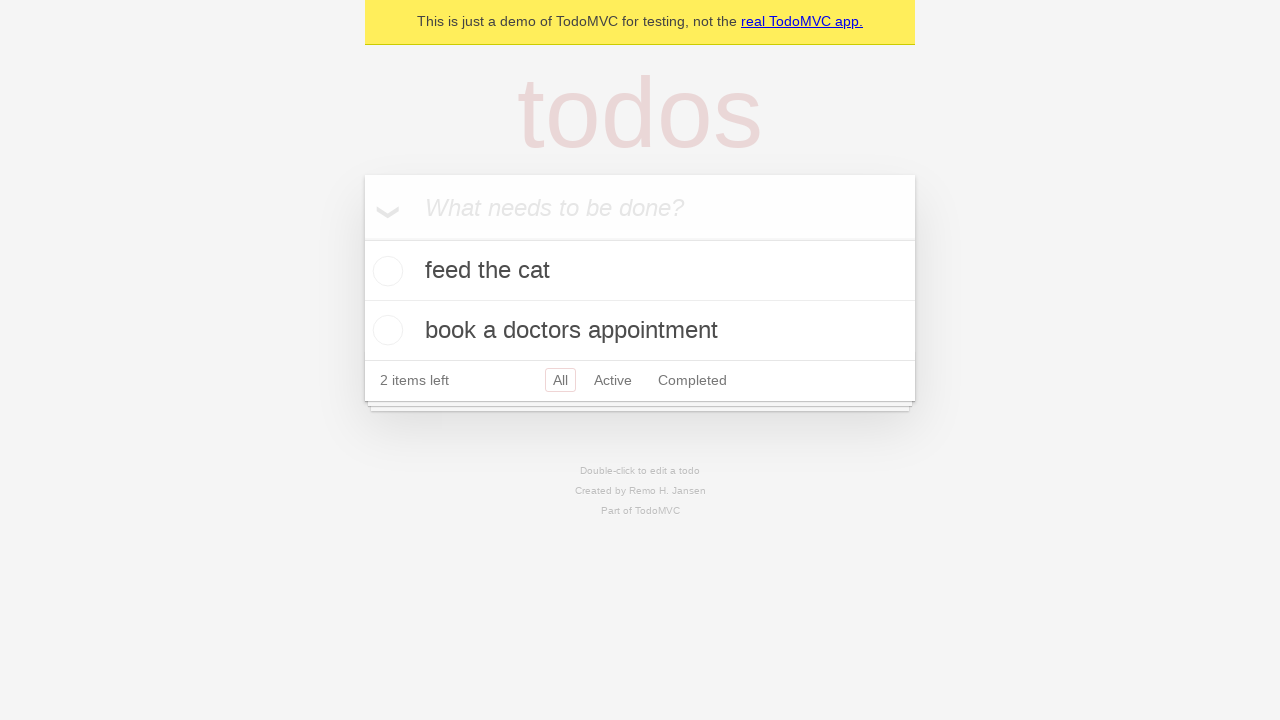

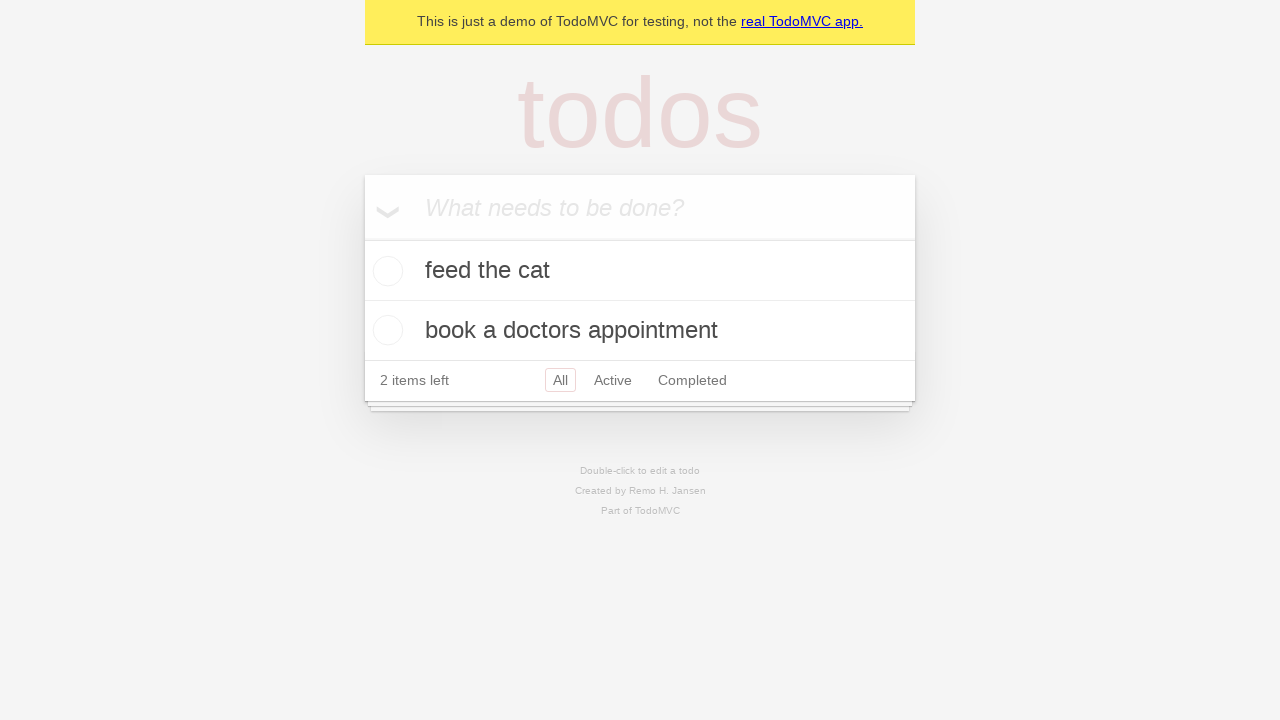